Navigates to example.com website to verify page loads successfully

Starting URL: https://www.example.com

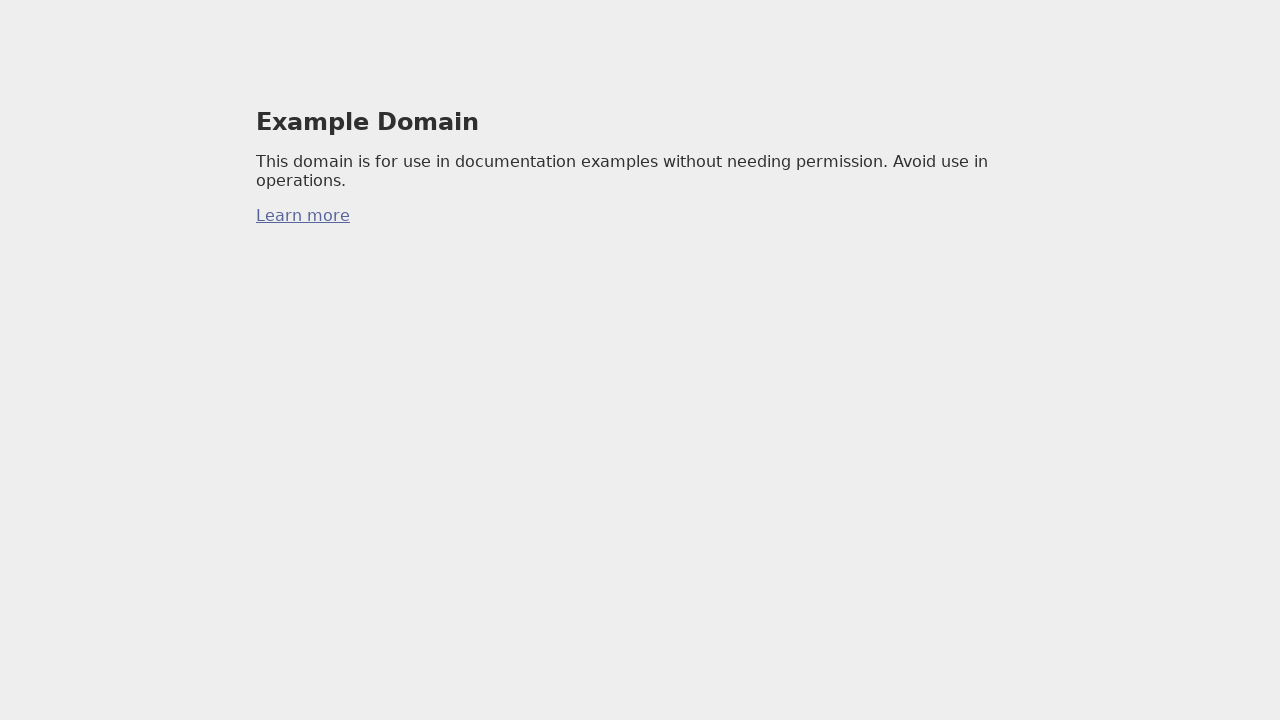

Navigated to https://www.example.com and verified page loaded successfully
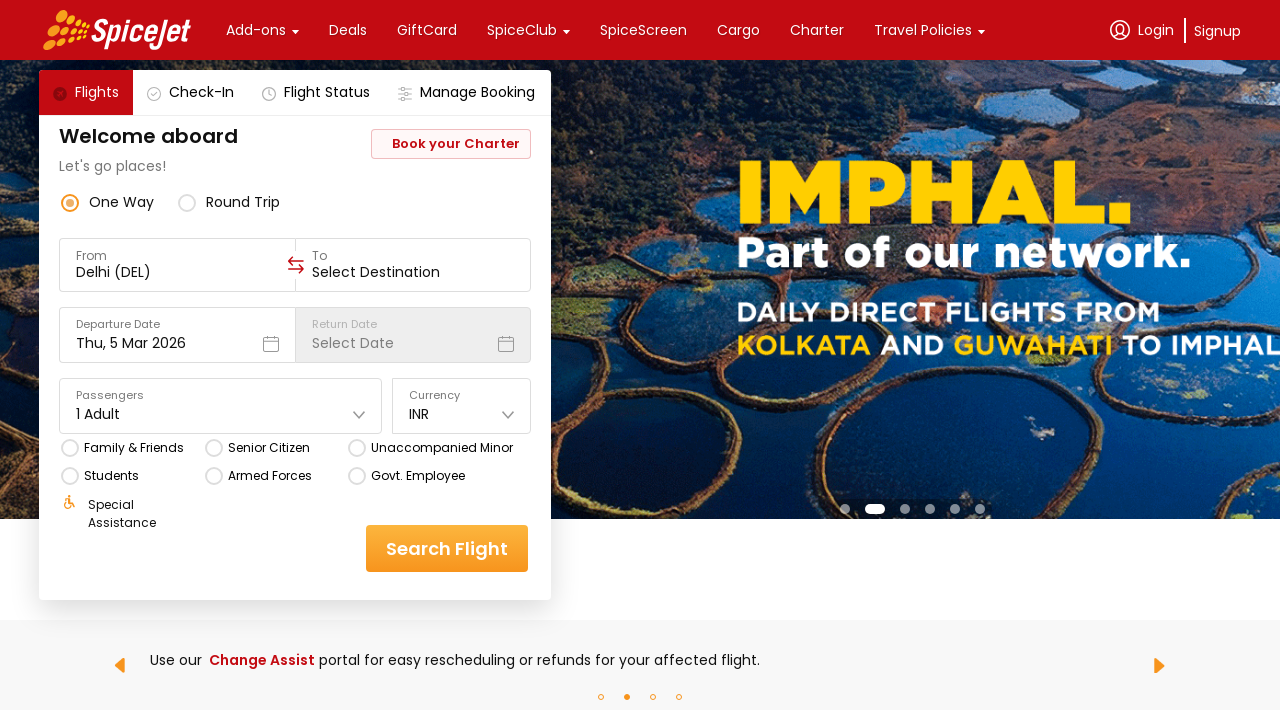

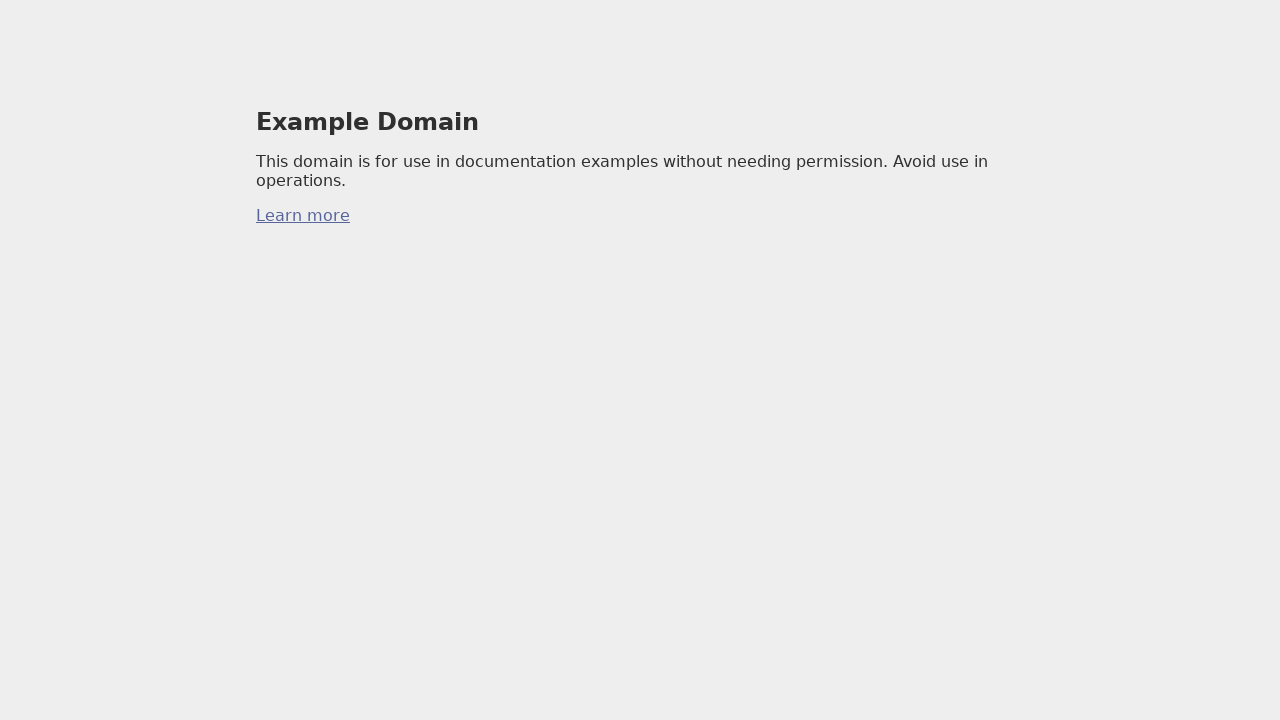